Tests dropdown selection on leafground.com by selecting "Selenium" from a select dropdown element

Starting URL: https://www.leafground.com/select.xhtml

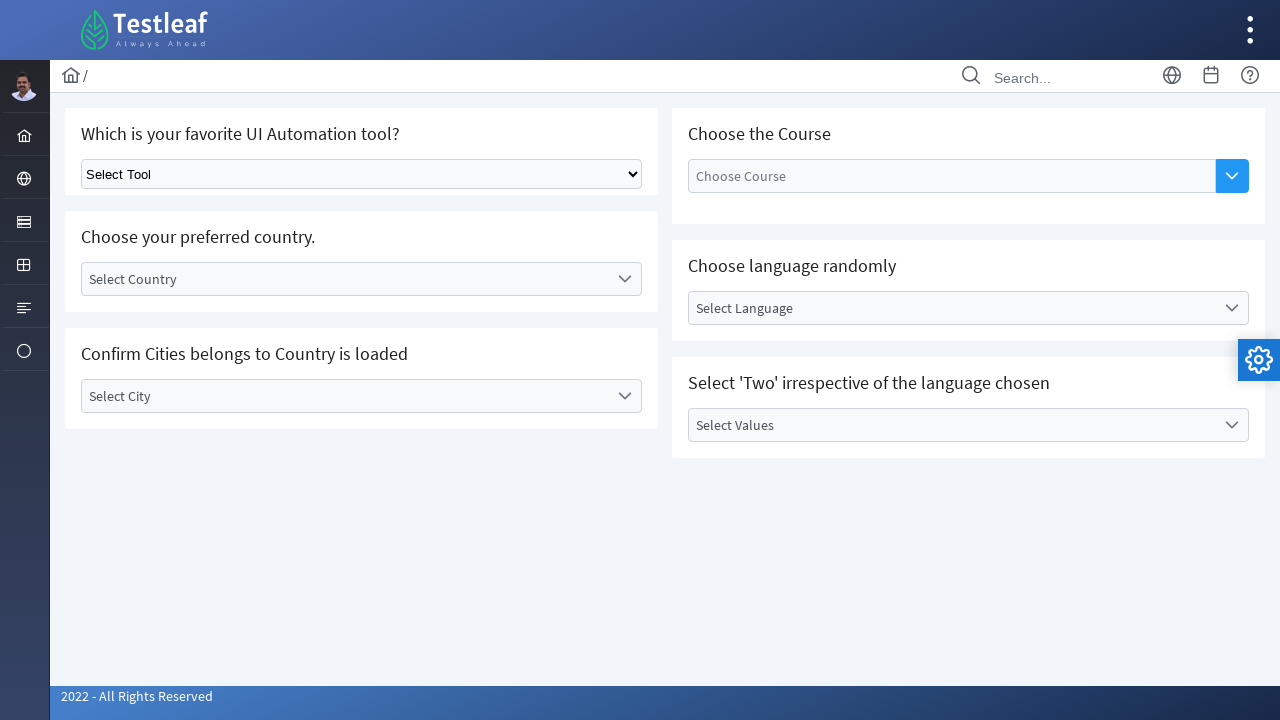

Waited 4 seconds for page to load
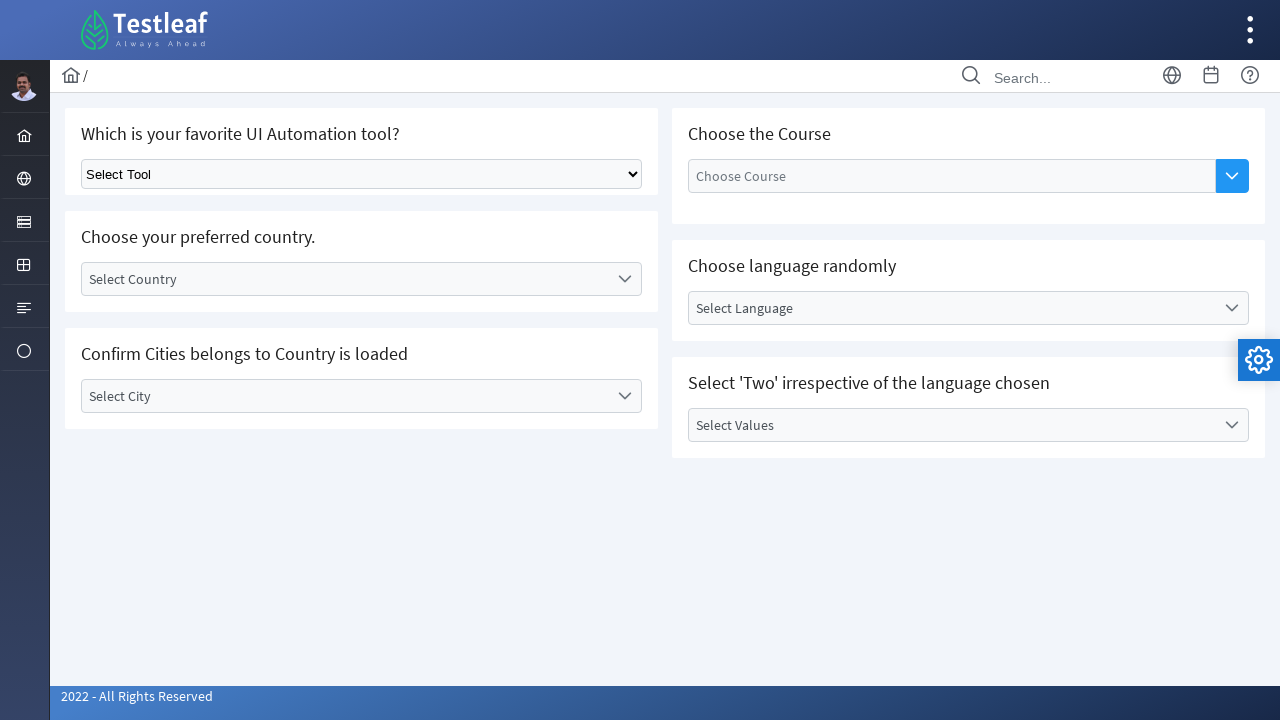

Selected 'Selenium' from the dropdown menu on div>select.ui-selectonemenu
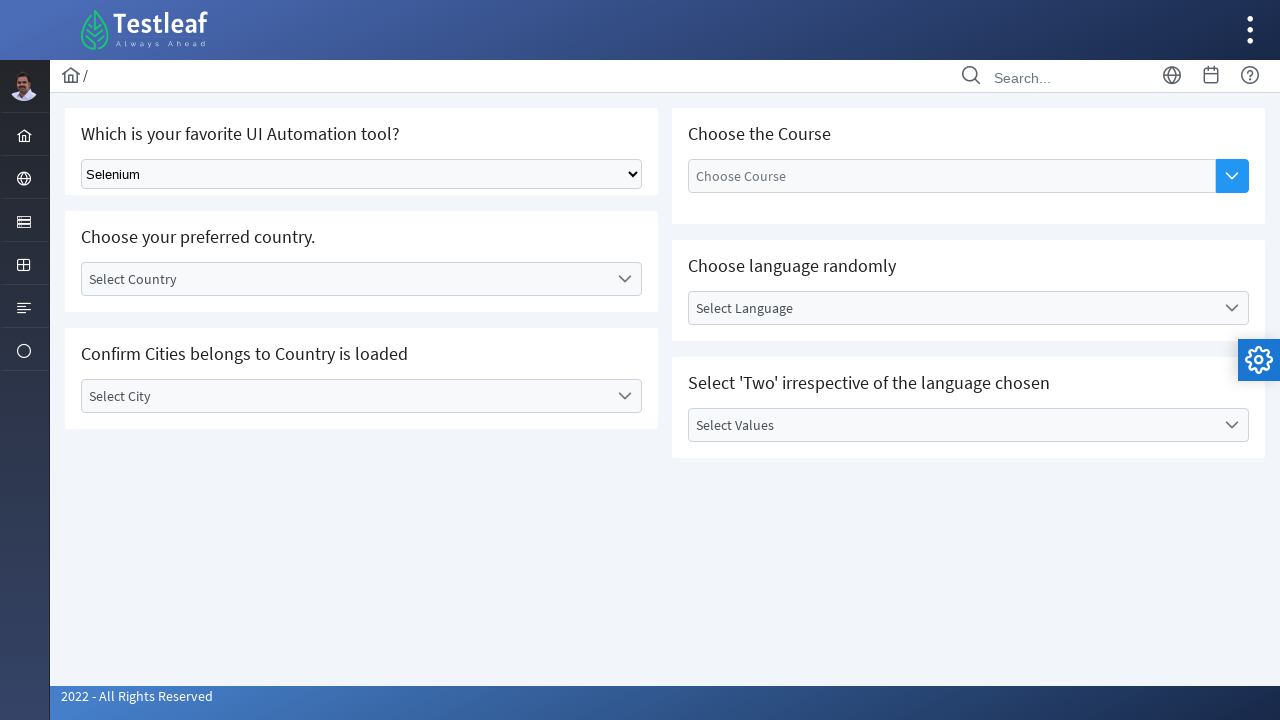

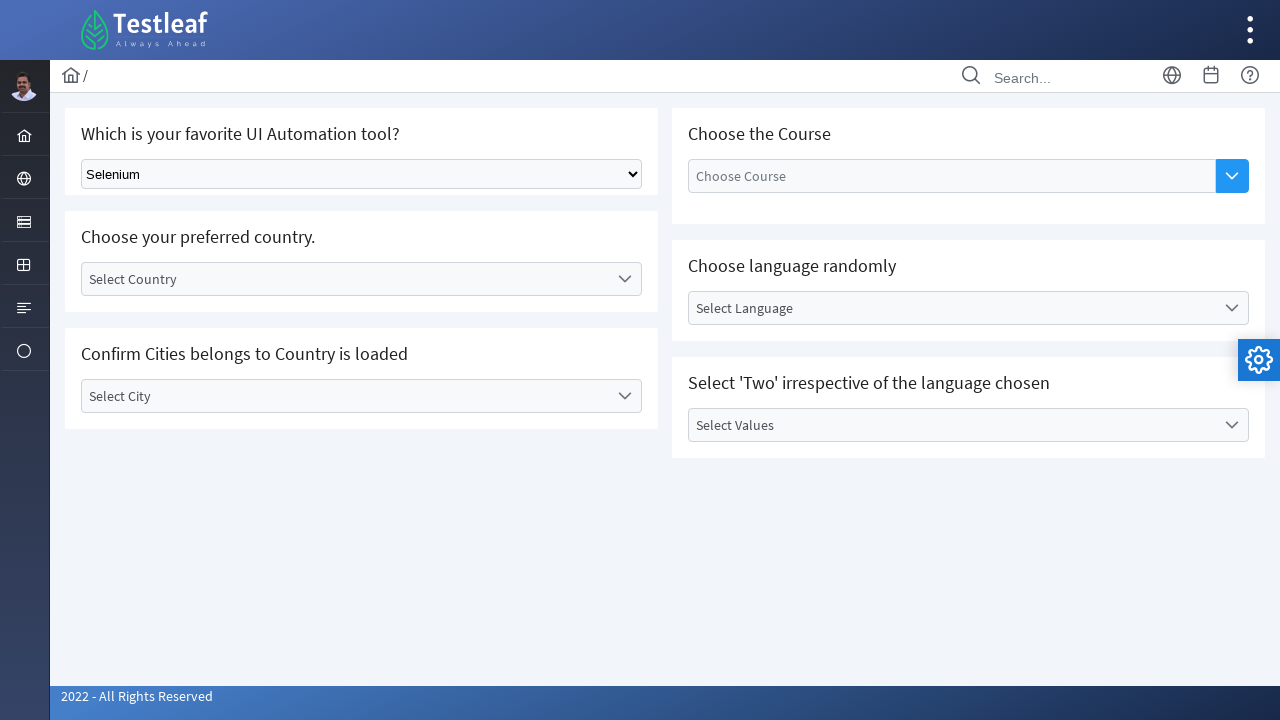